Tests that the architecture site loads correctly, navigates to the architecture page, and verifies page structure elements are present

Starting URL: https://bob-takuya.github.io/archi-site/

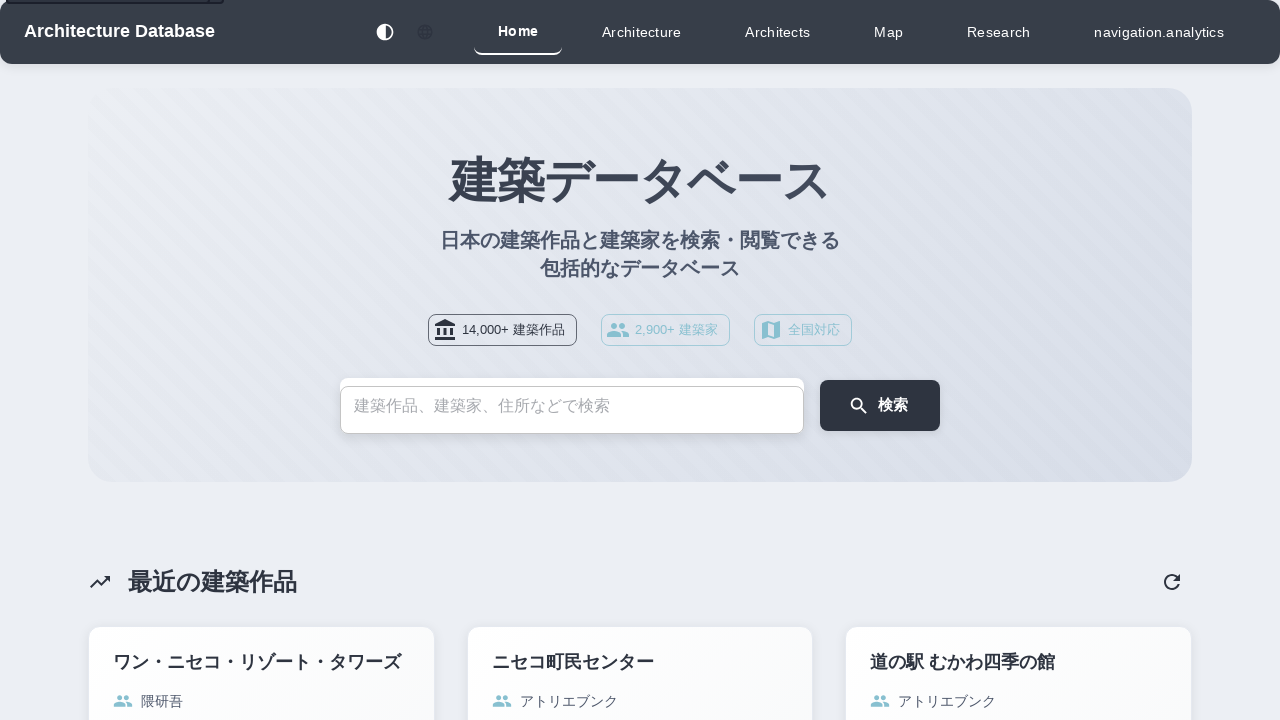

Waited for page to fully load (networkidle)
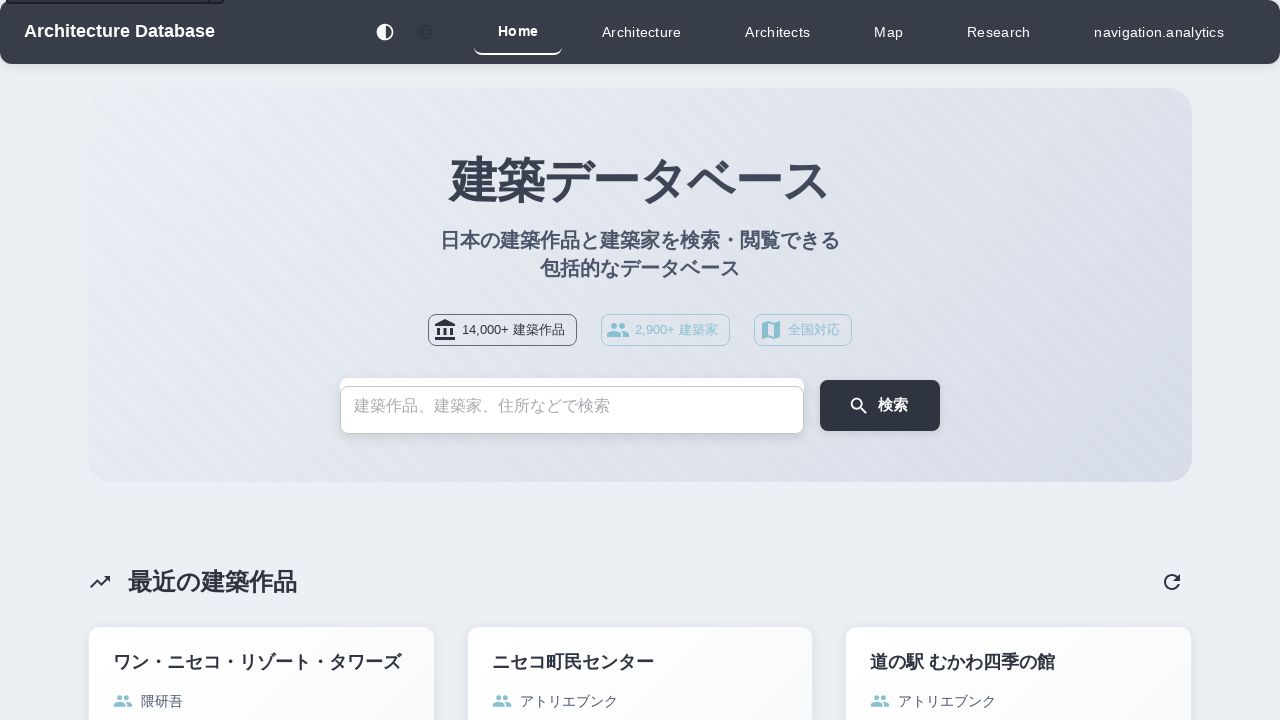

Verified page title contains '建築'
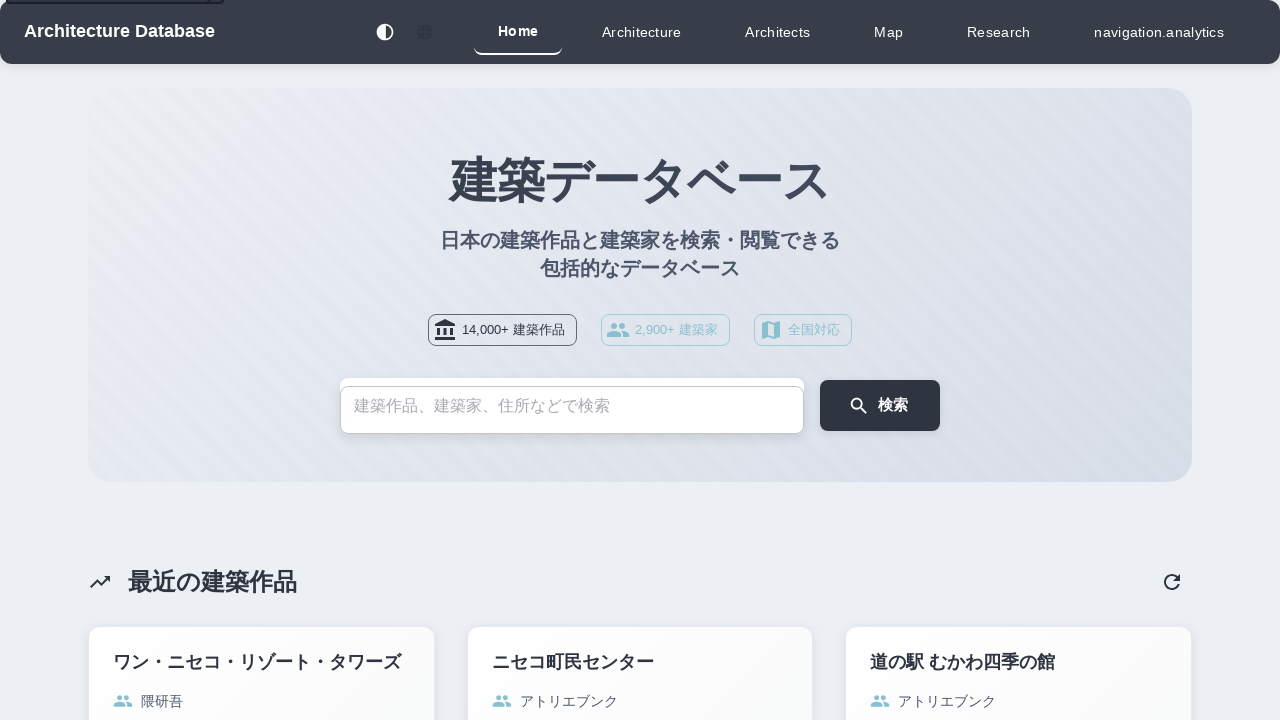

Navigated to architecture page
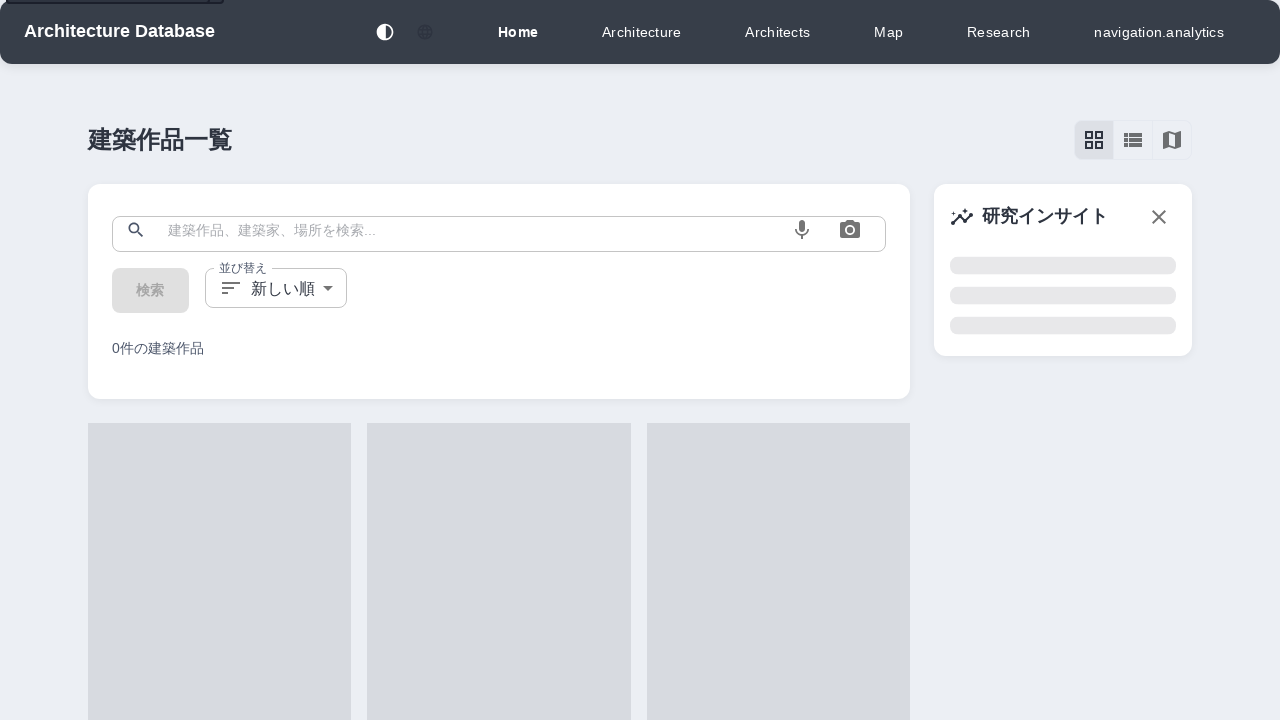

Waited for architecture page to fully load (networkidle)
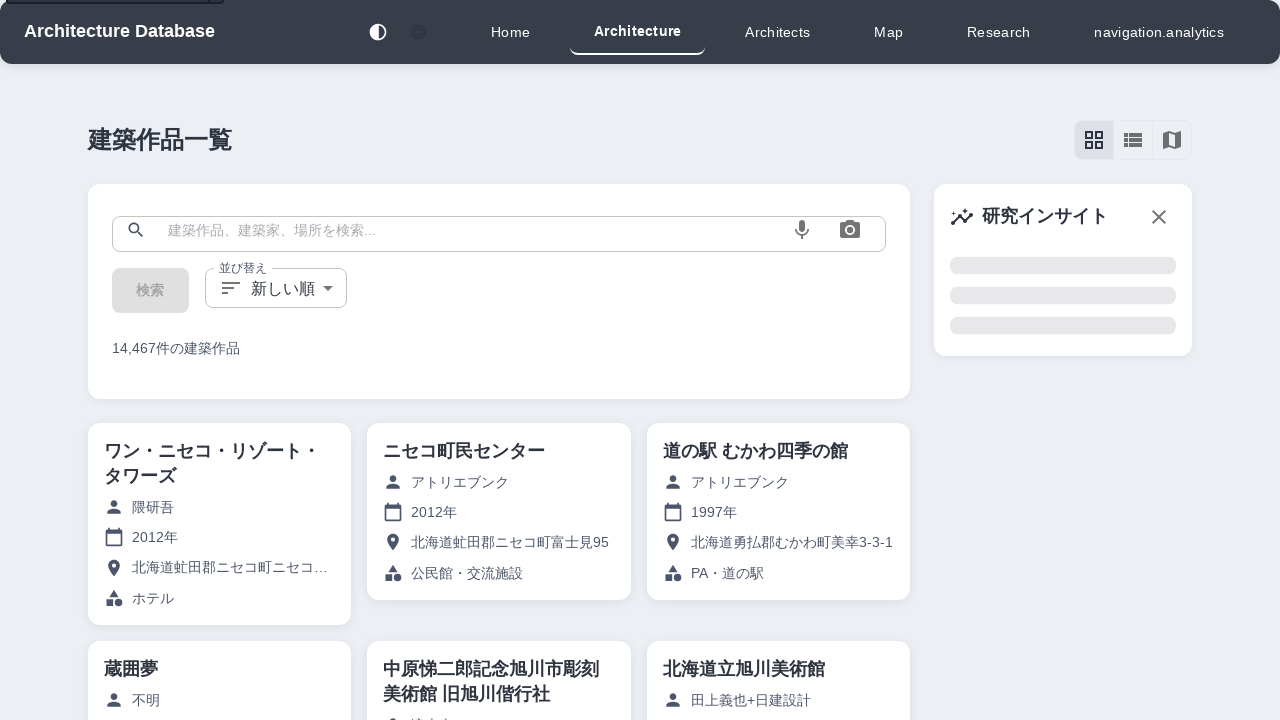

Checked for main element on architecture page
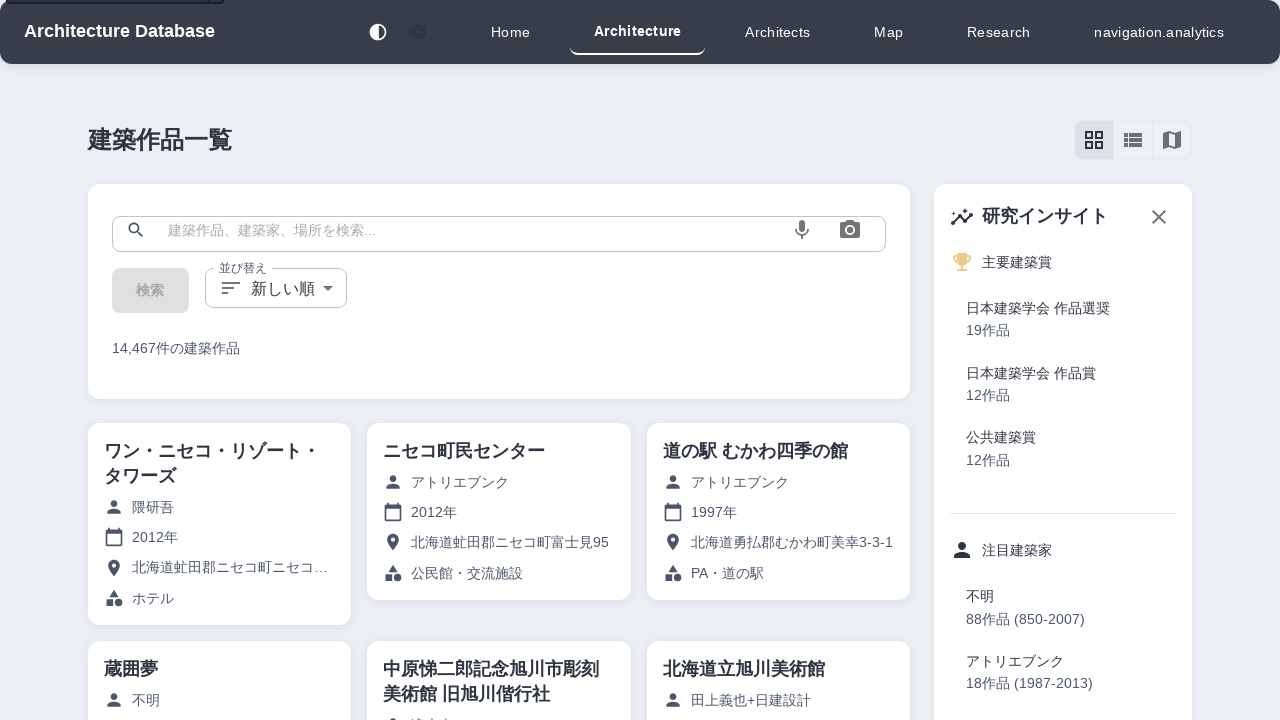

Checked for header element on architecture page
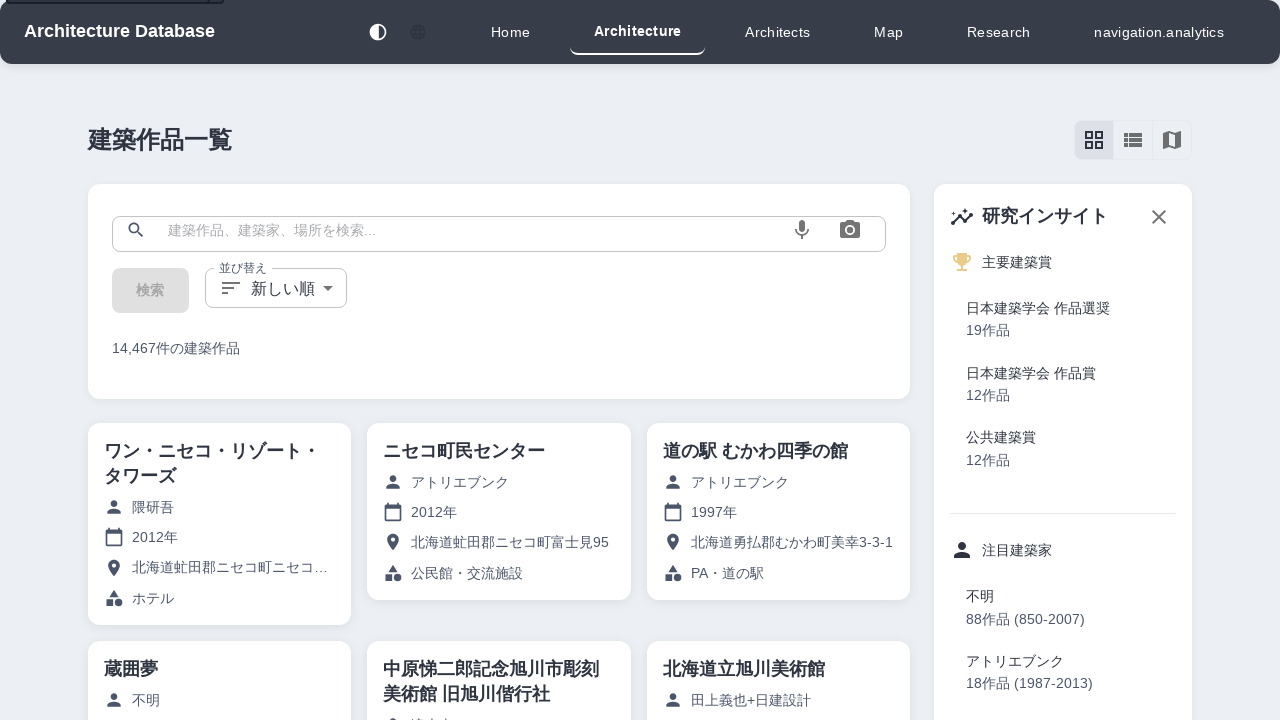

Verified page structure contains main or header element
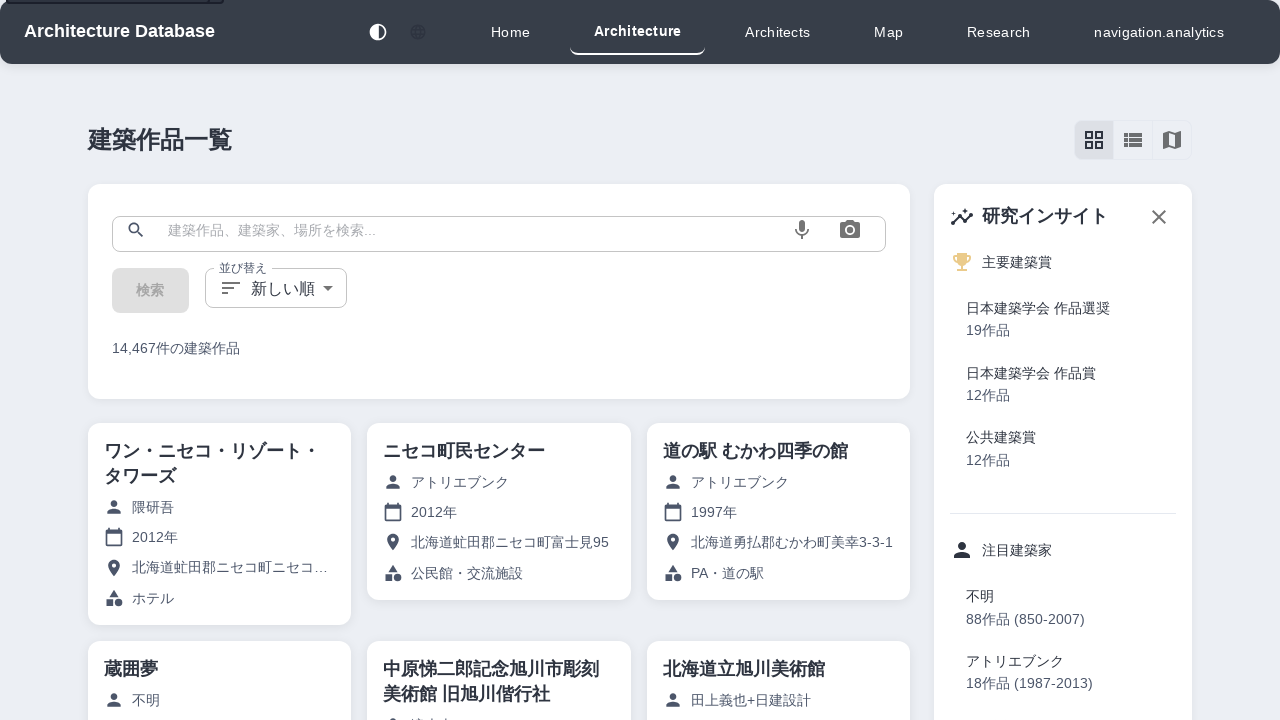

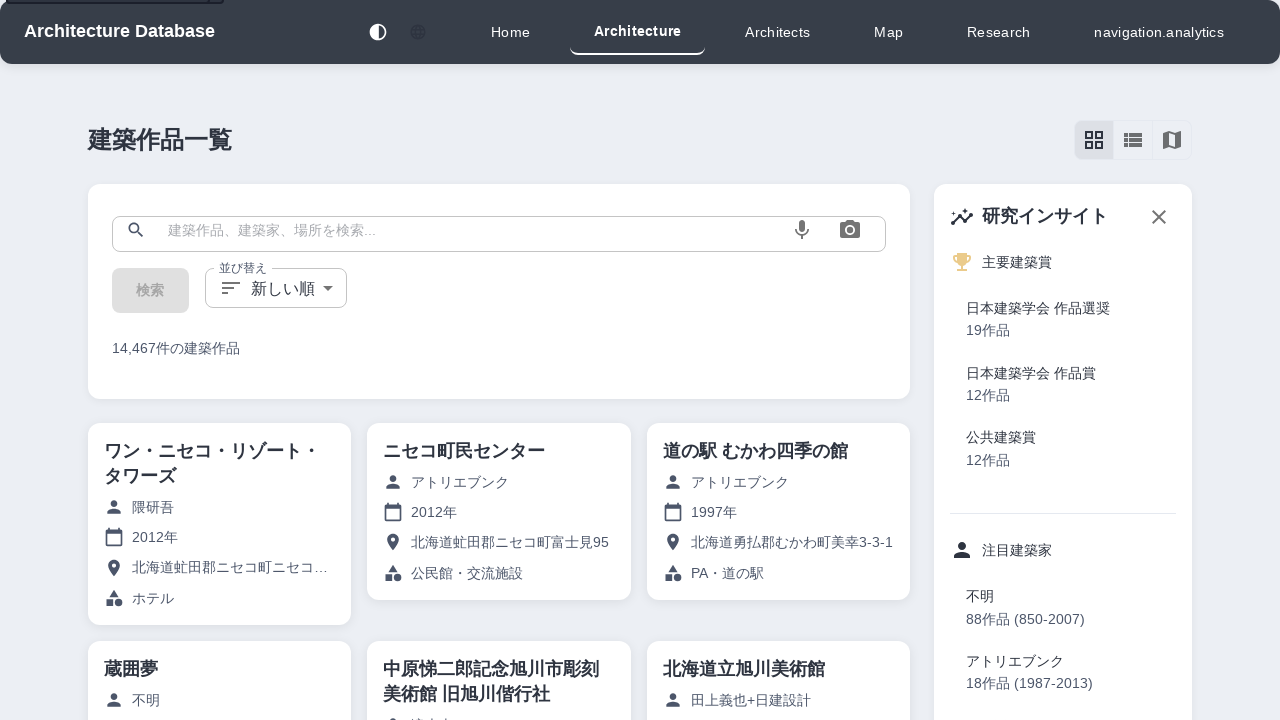